Simulates purchasing an airline ticket on BlazeDemo by selecting departure/destination cities, choosing a flight, and filling out the purchase form

Starting URL: https://www.blazedemo.com/index.php

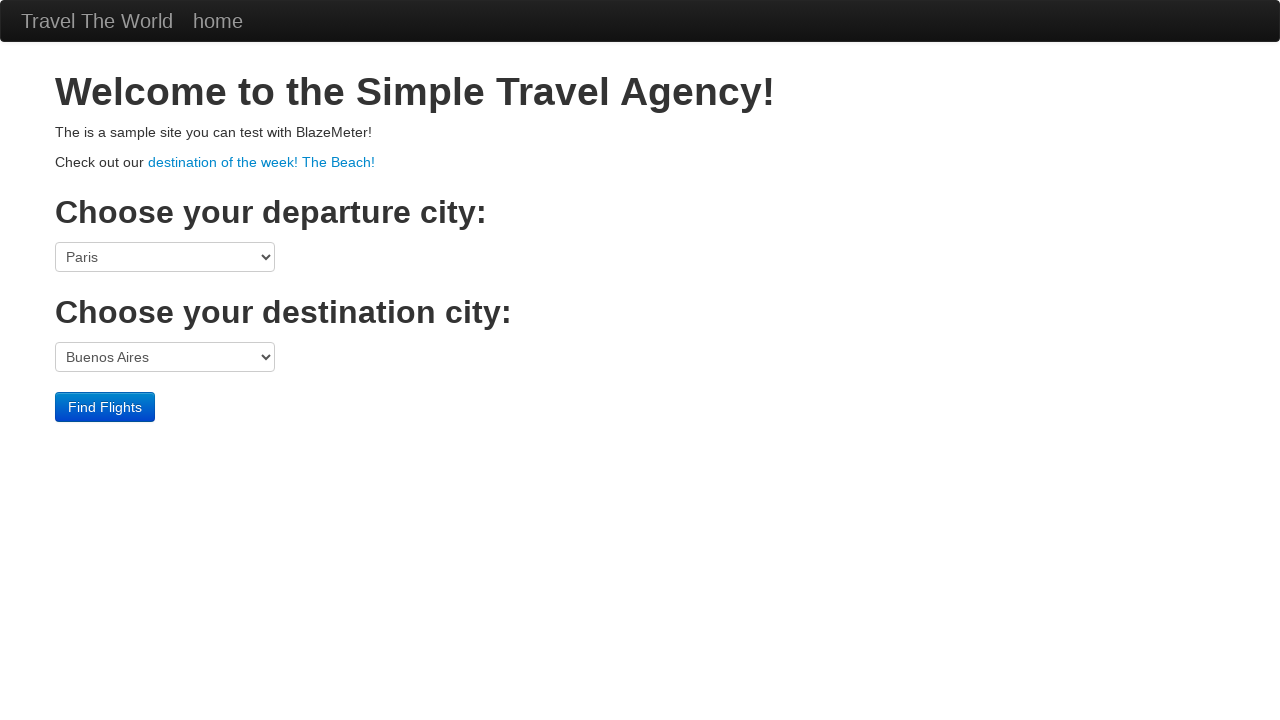

Selected São Paolo as departure city on select[name='fromPort']
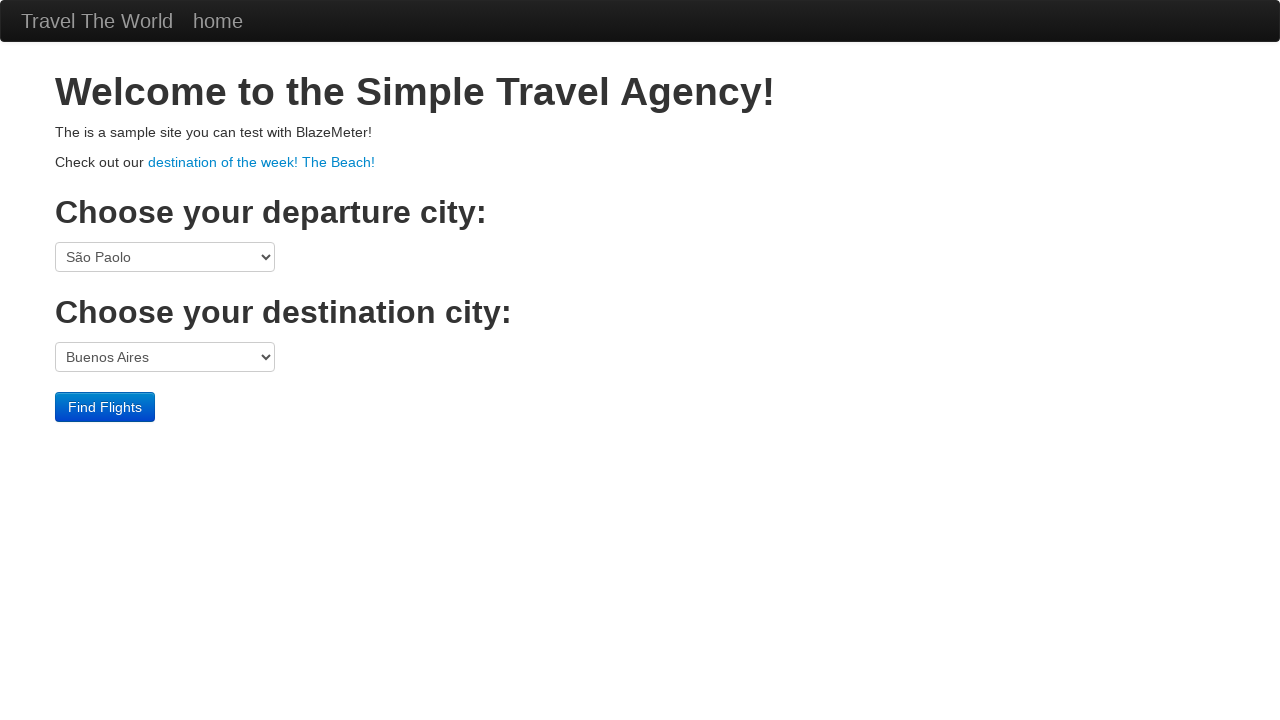

Selected New York as destination city on select[name='toPort']
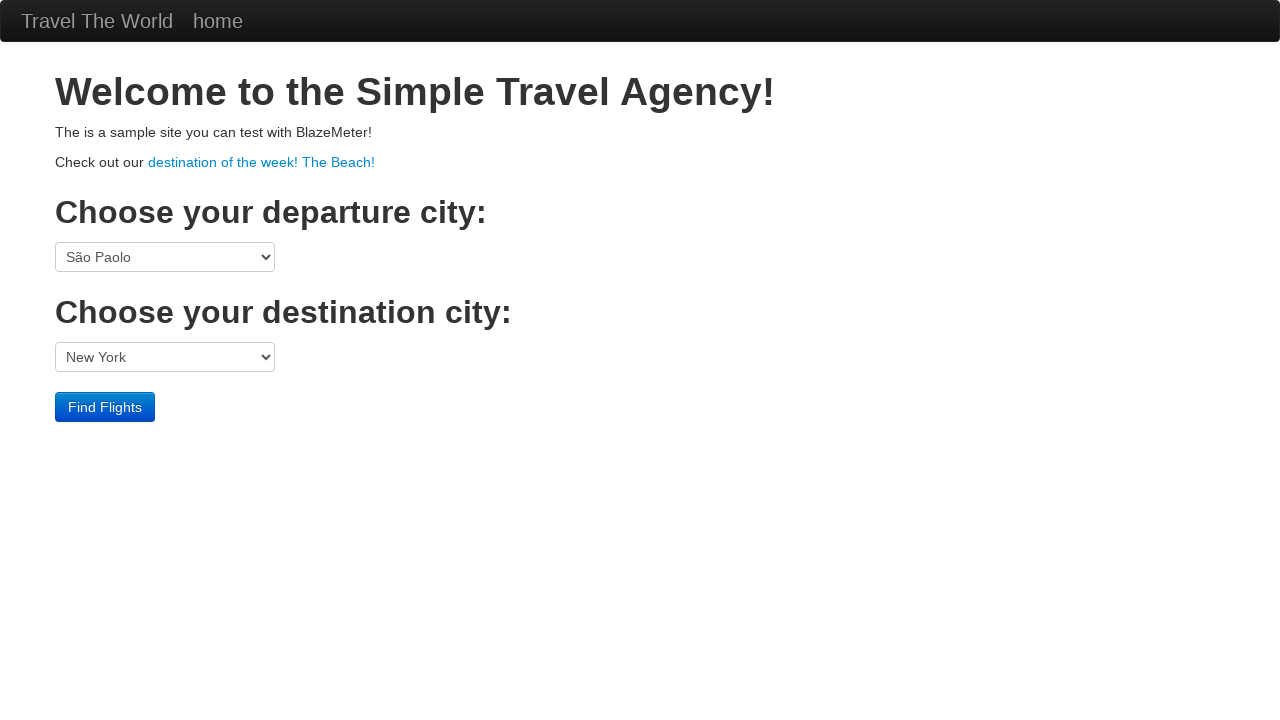

Clicked Find Flights button at (105, 407) on .btn-primary
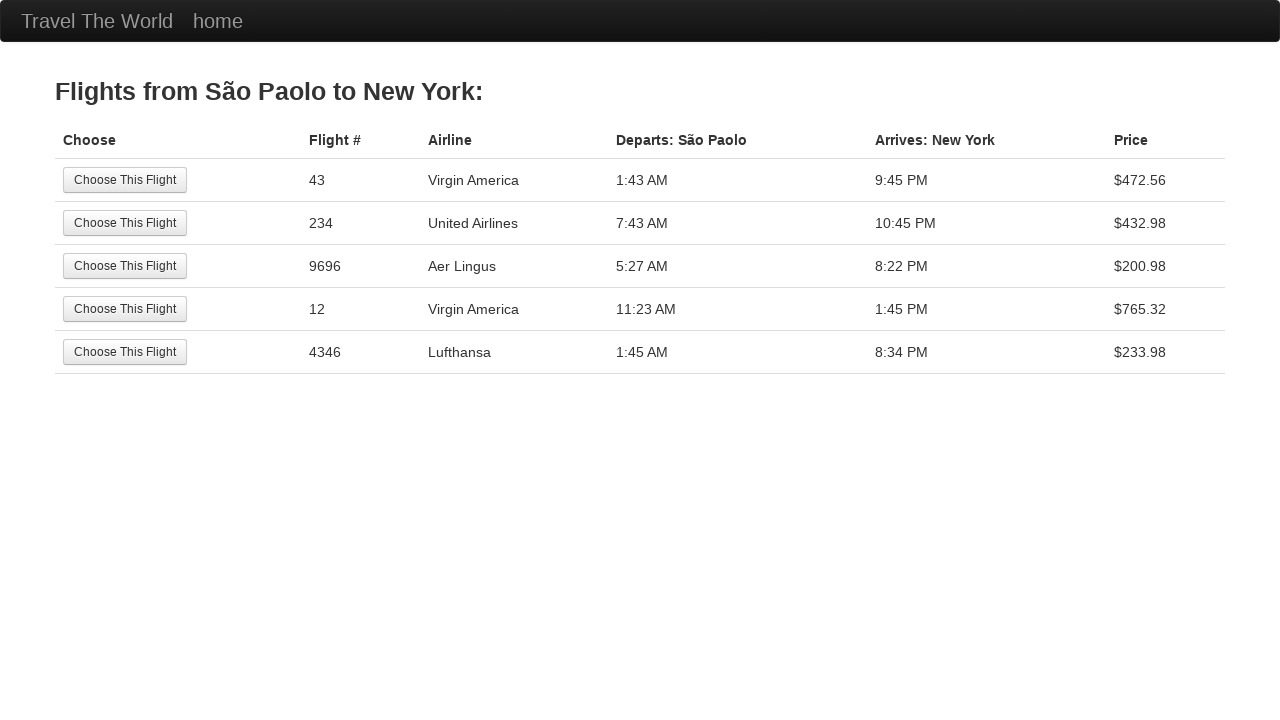

Selected the first available flight at (125, 180) on tr:nth-child(1) .btn
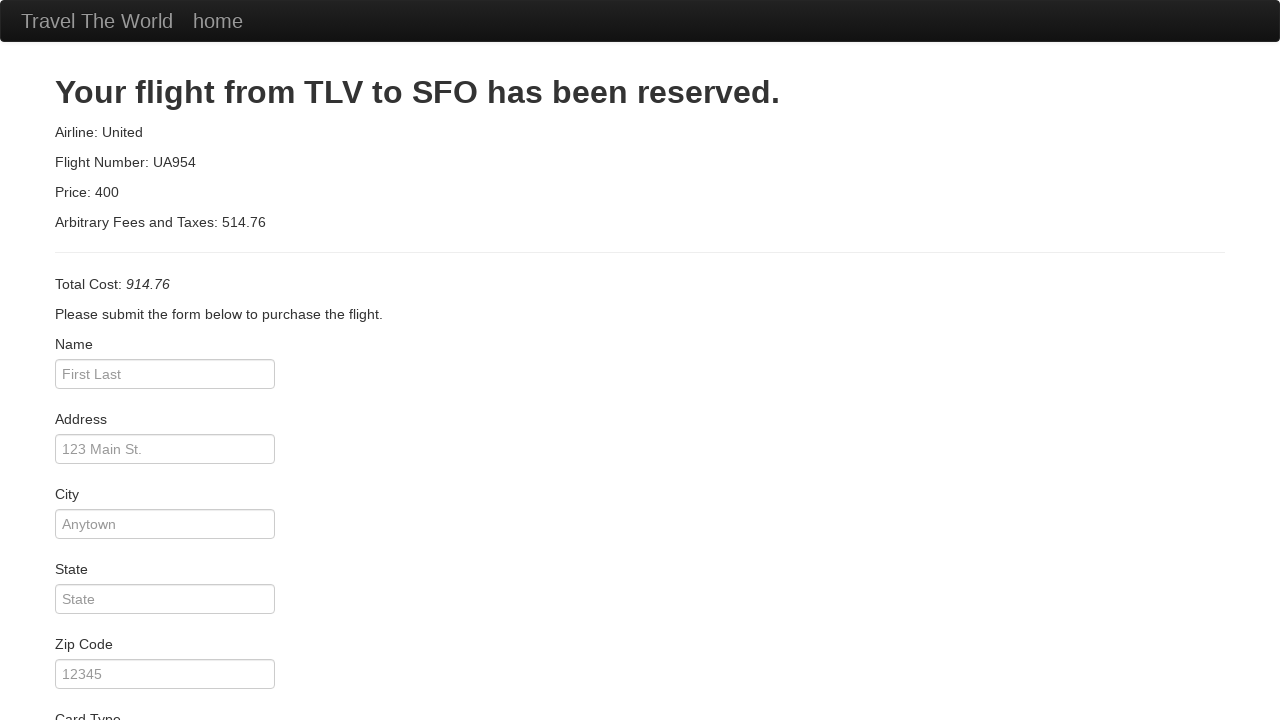

Filled in passenger name: Danillo Araújo on #inputName
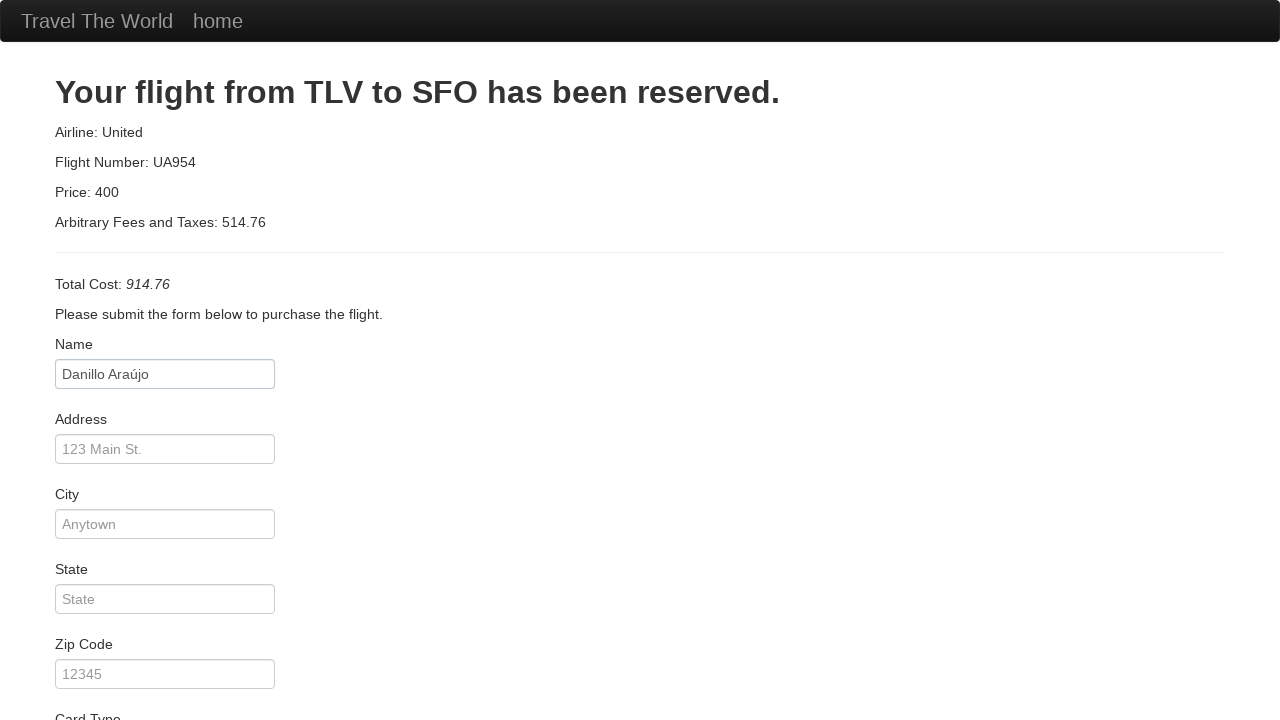

Filled in address: Rua Três Marias on #address
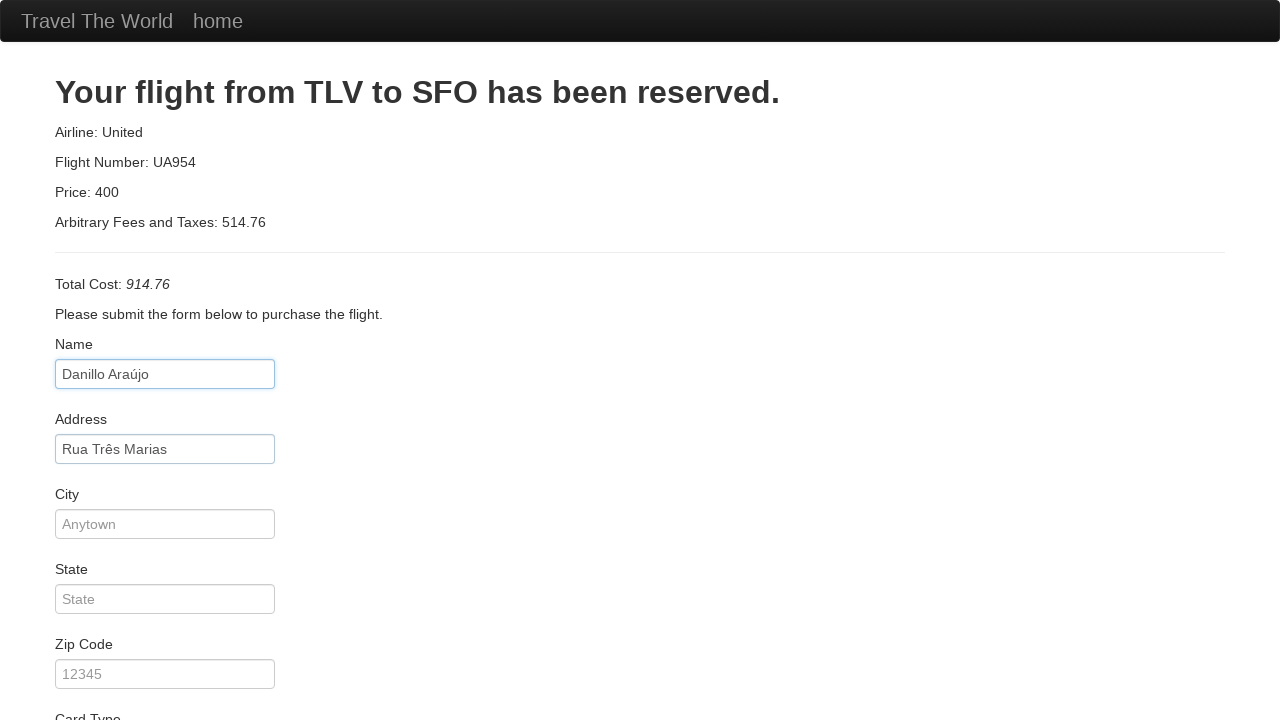

Filled in city: Goiânia on #city
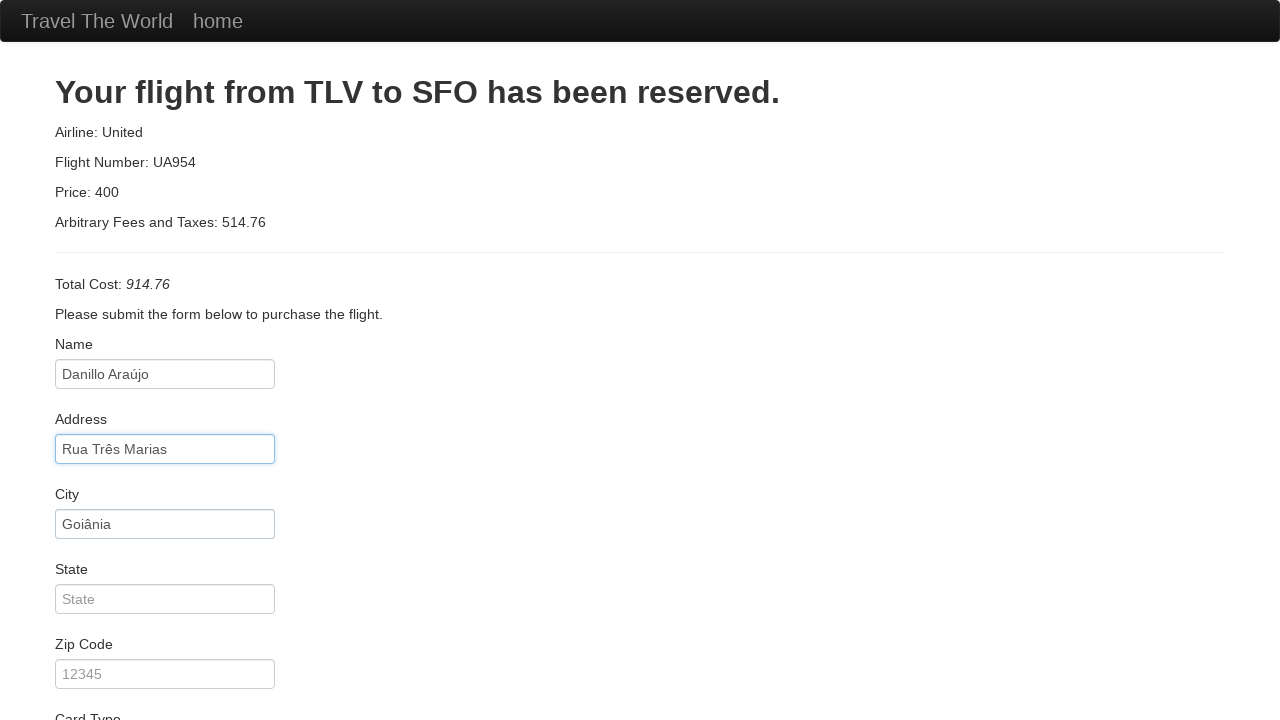

Filled in state: Goiás on #state
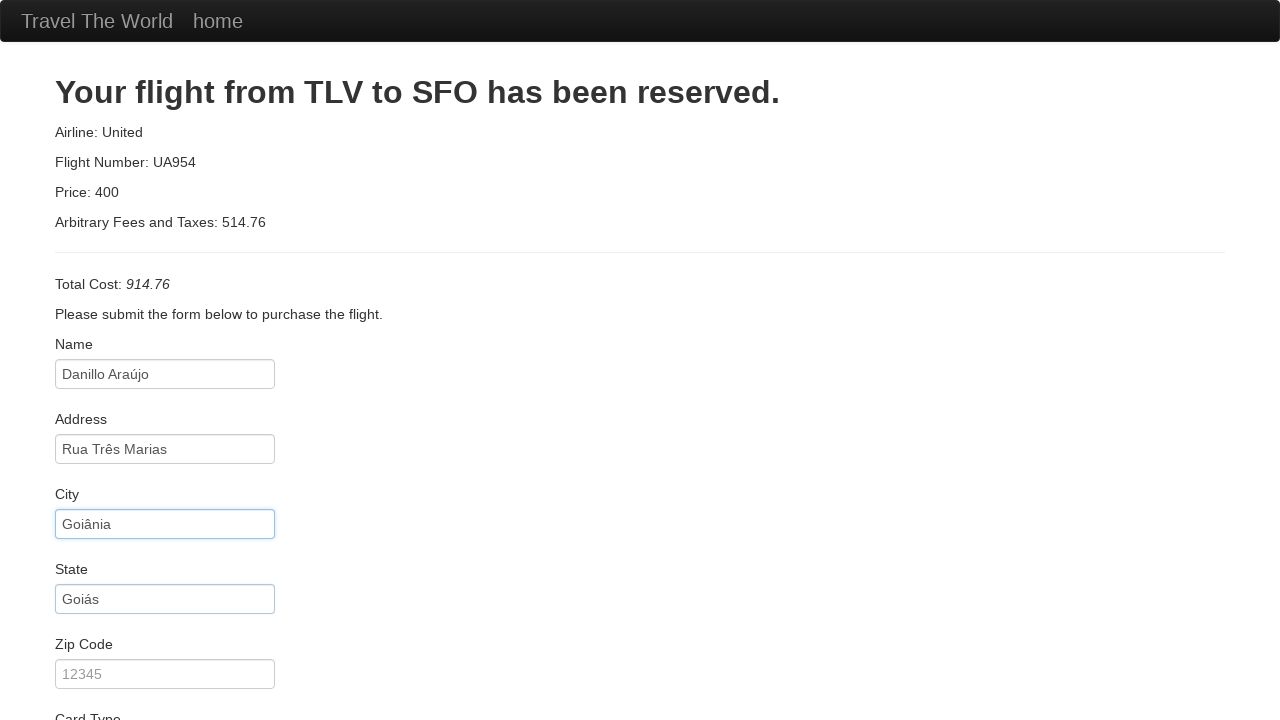

Filled in zip code: 74465445 on #zipCode
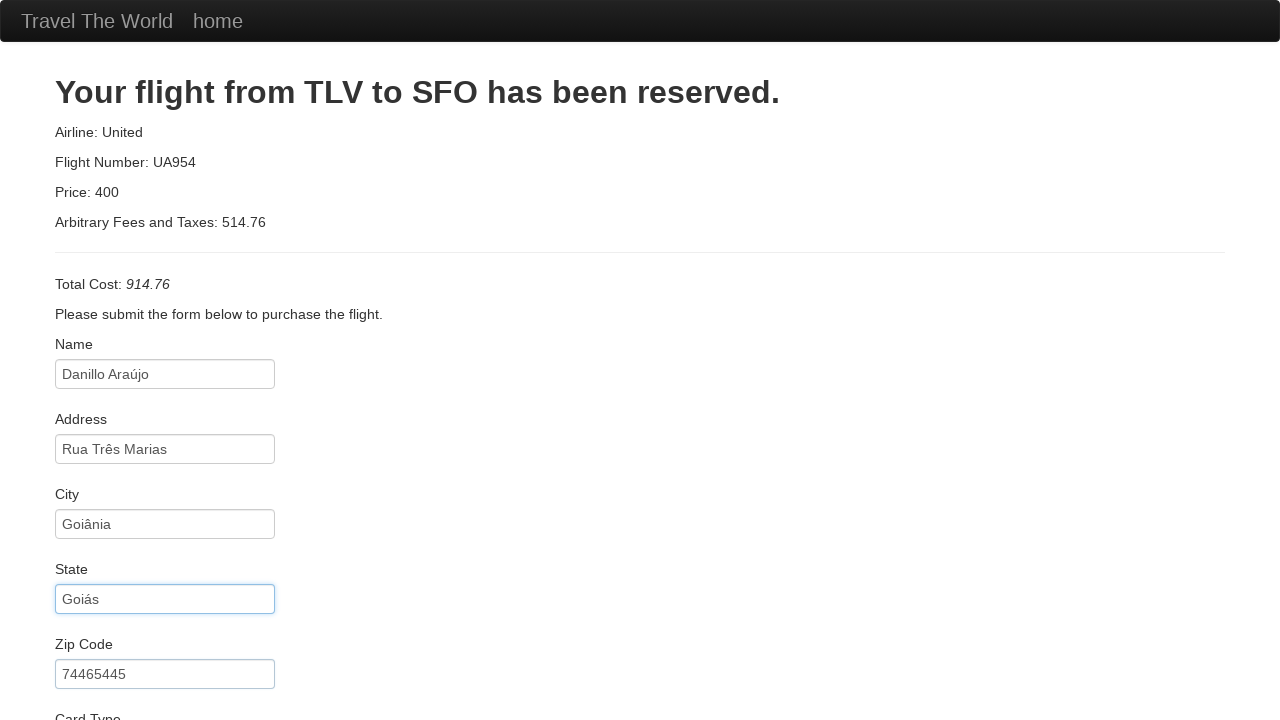

Checked the remember me checkbox at (62, 656) on #rememberMe
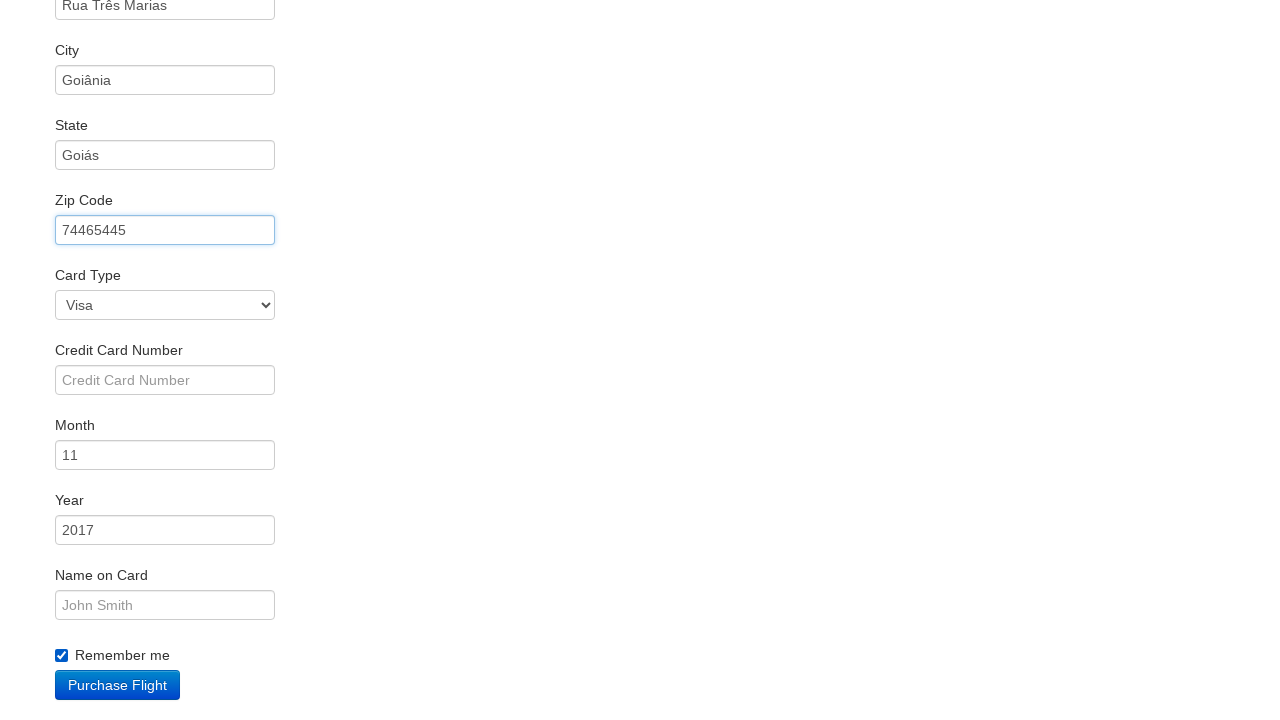

Clicked Purchase Flight button at (118, 685) on .btn-primary
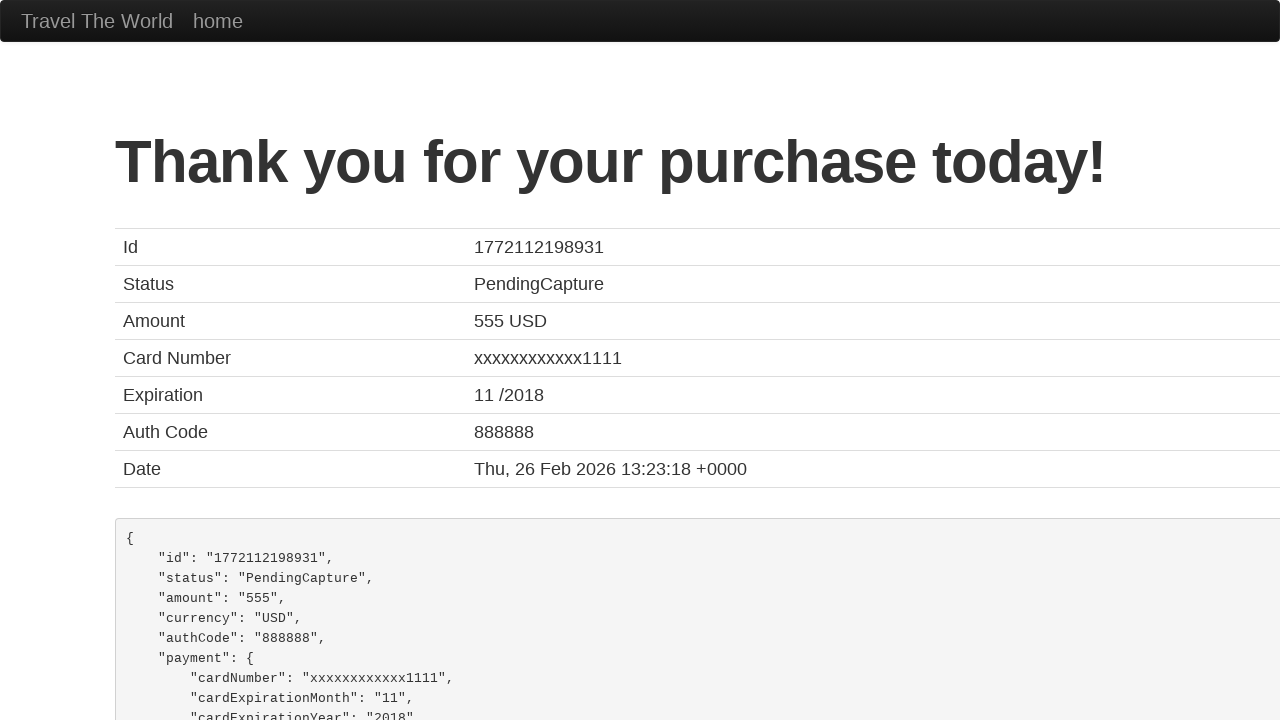

Confirmed purchase - thank you page loaded
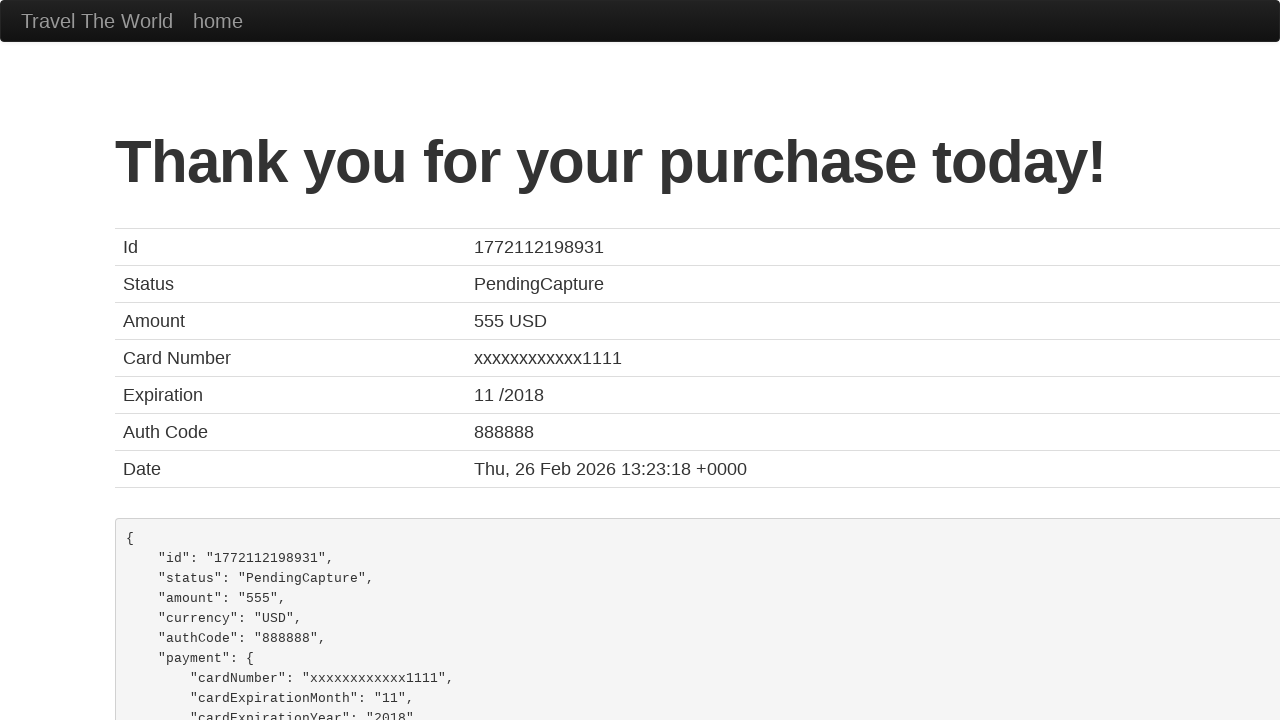

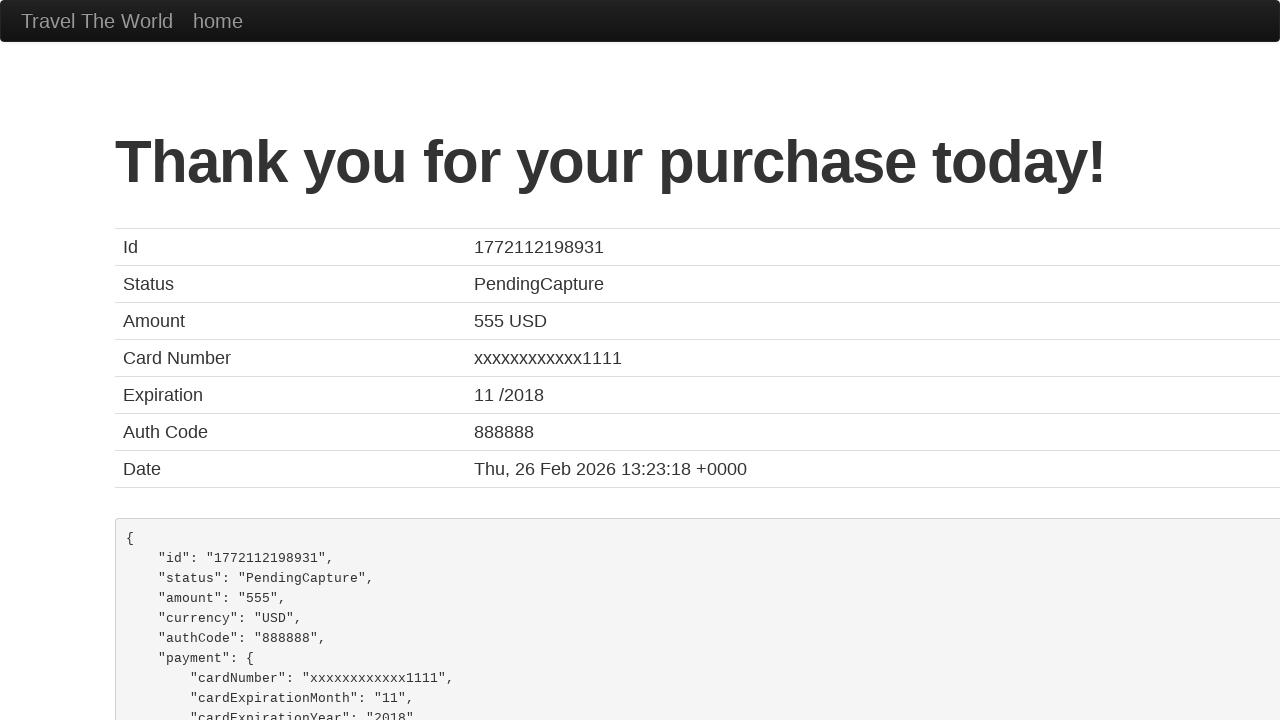